Tests JavaScript confirm dialog by clicking the JS Confirm button and dismissing the alert

Starting URL: https://the-internet.herokuapp.com/javascript_alerts

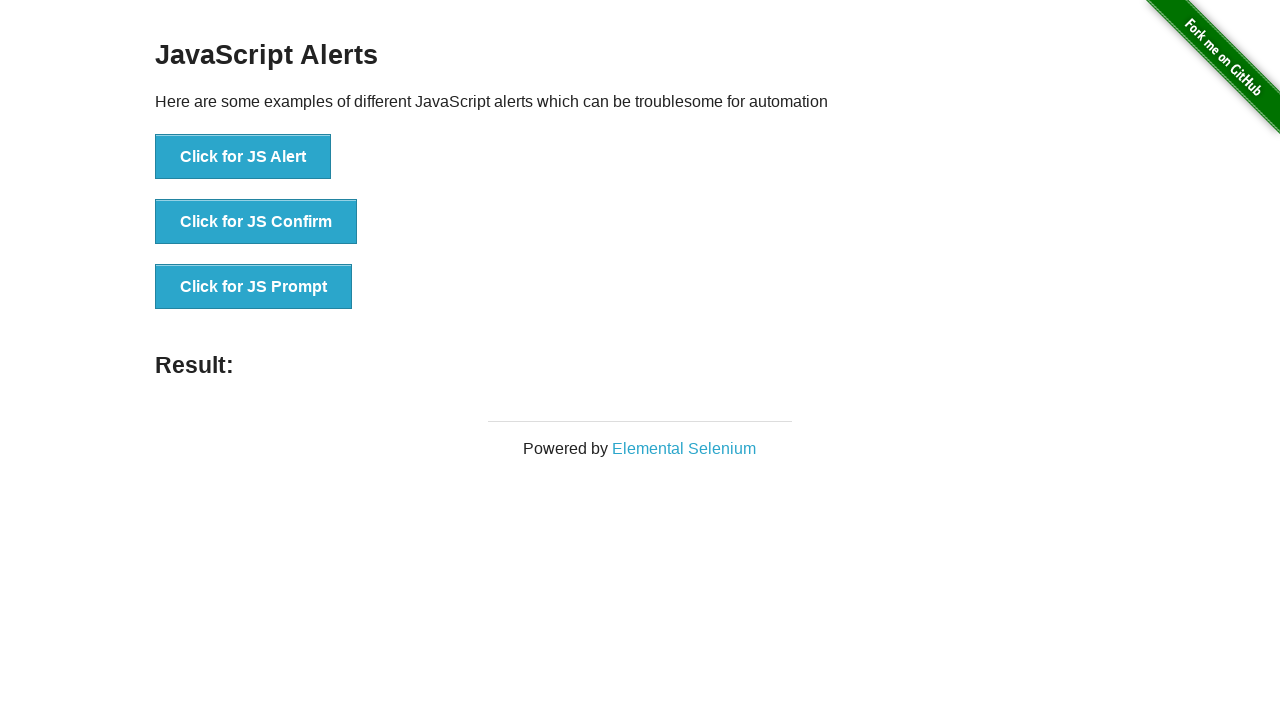

Clicked JS Confirm button at (256, 222) on button[onclick='jsConfirm()']
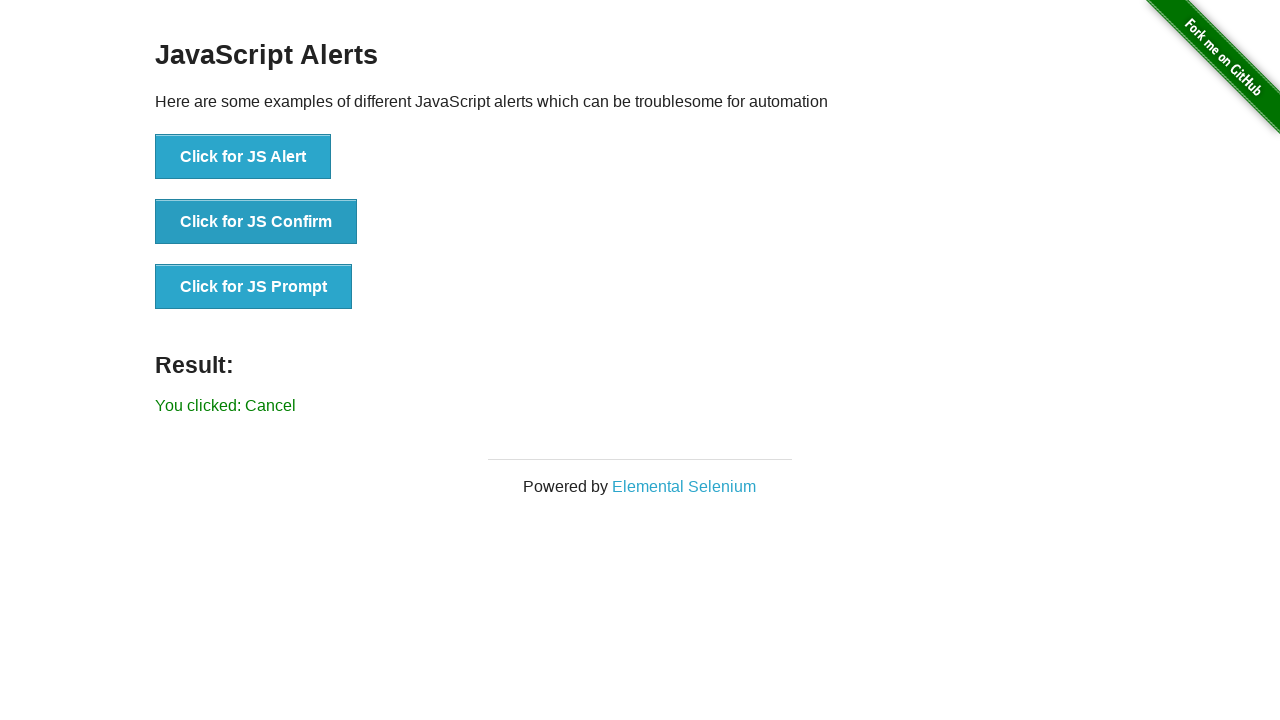

Set up dialog handler to dismiss confirm alert
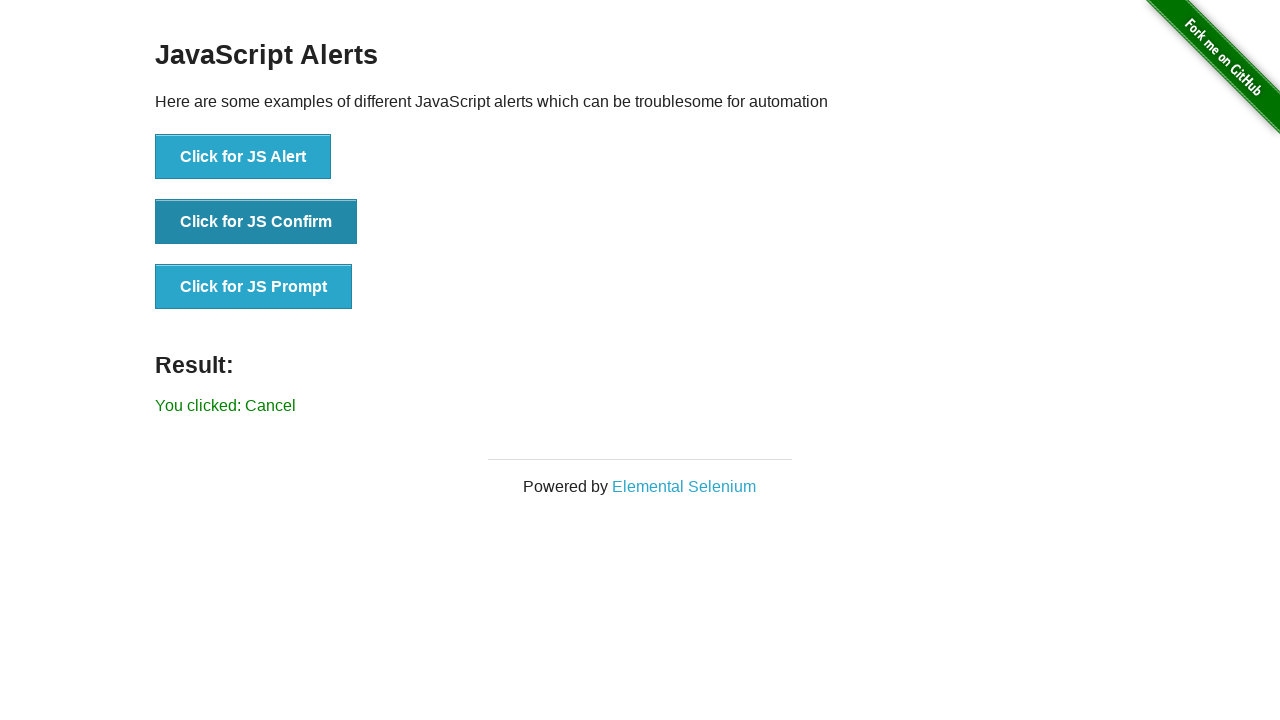

Result element loaded after dismissing alert
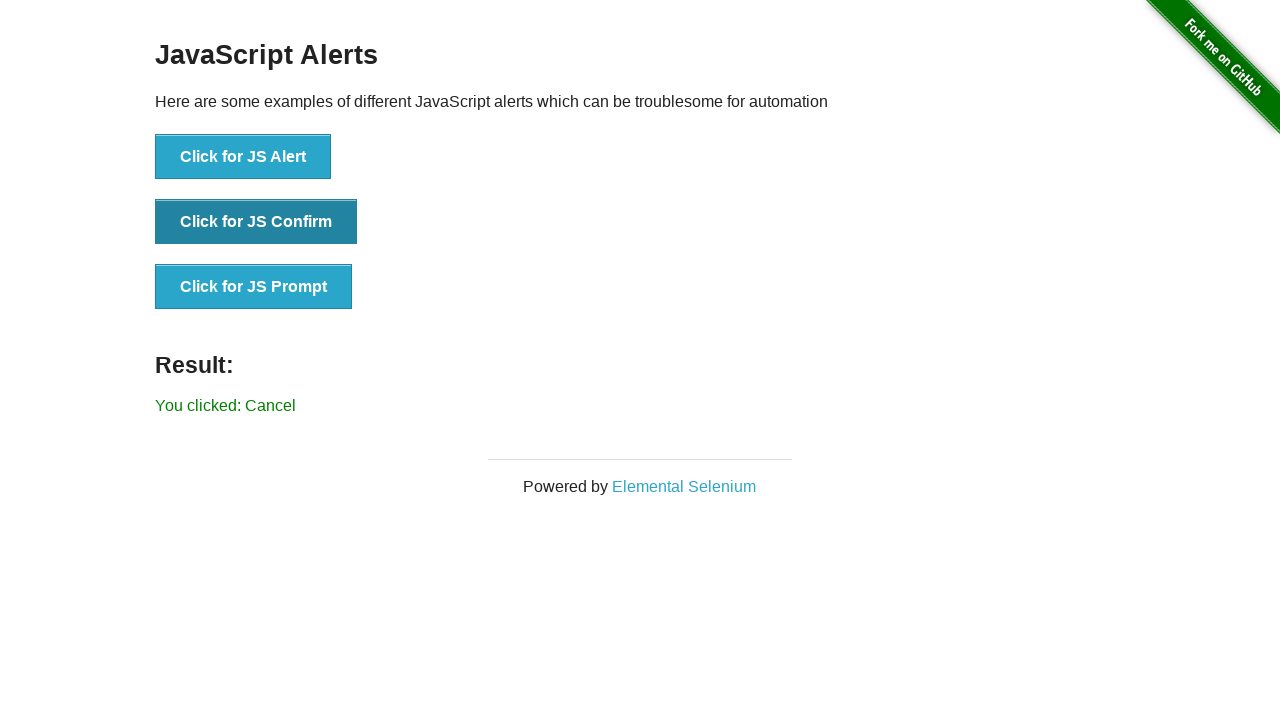

Verified result text shows 'You clicked: Cancel'
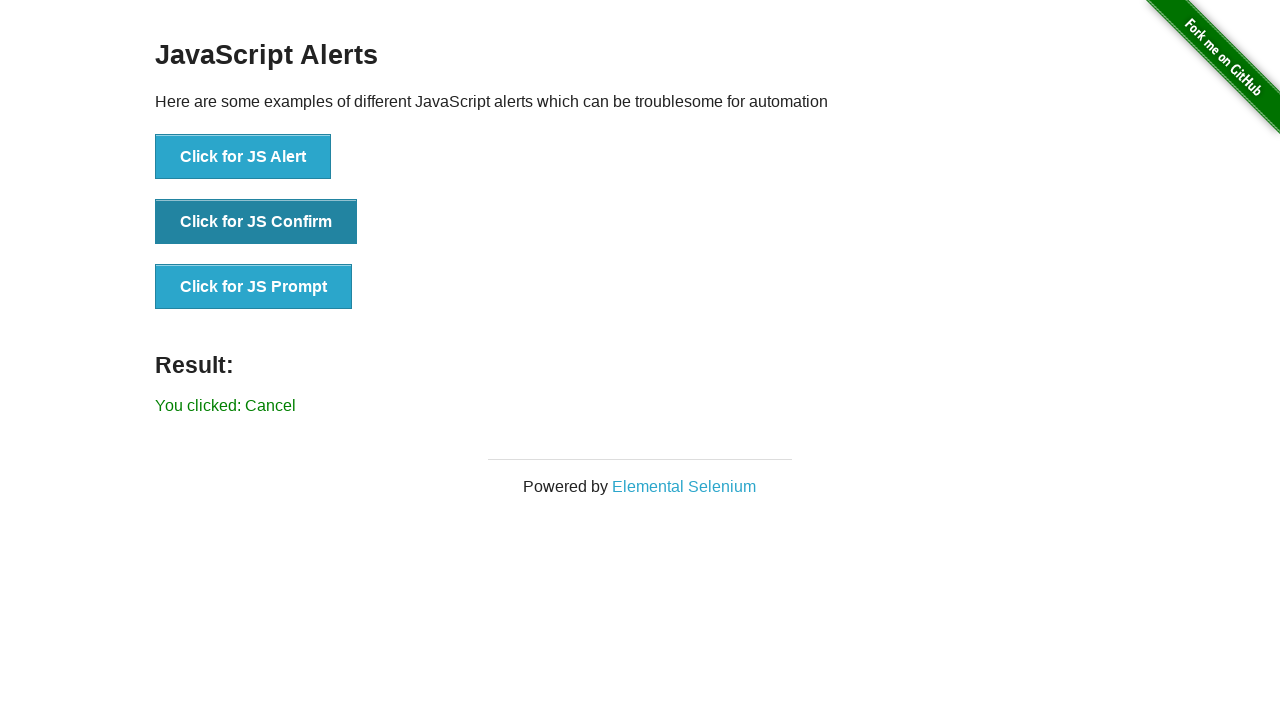

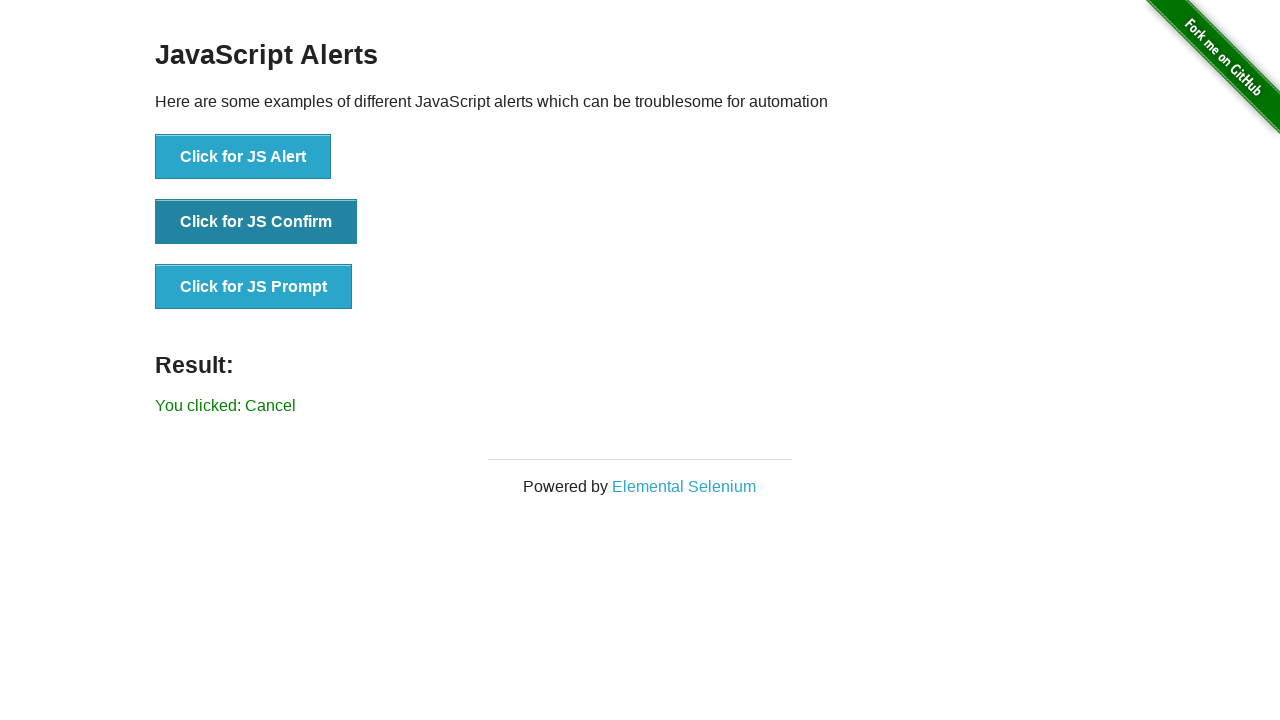